Clicks confirm button and handles the confirmation dialog by accepting it

Starting URL: https://demoqa.com/alerts

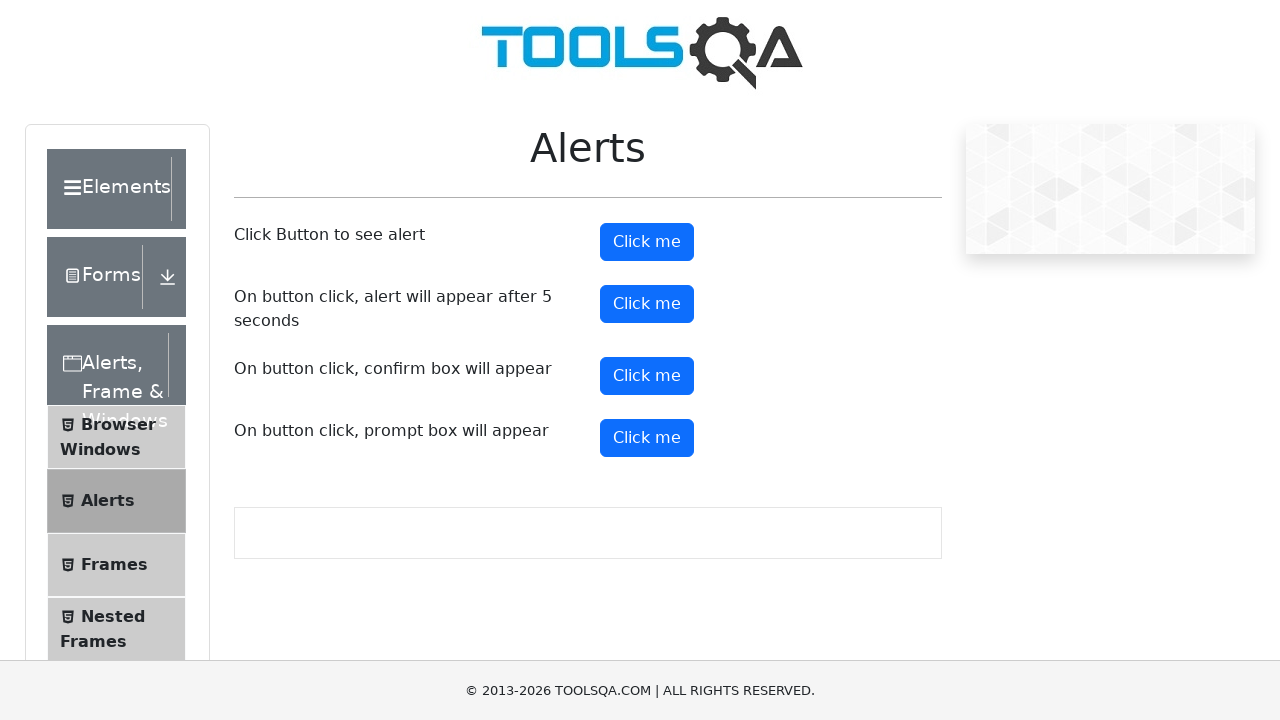

Clicked confirm button at (647, 376) on #confirmButton
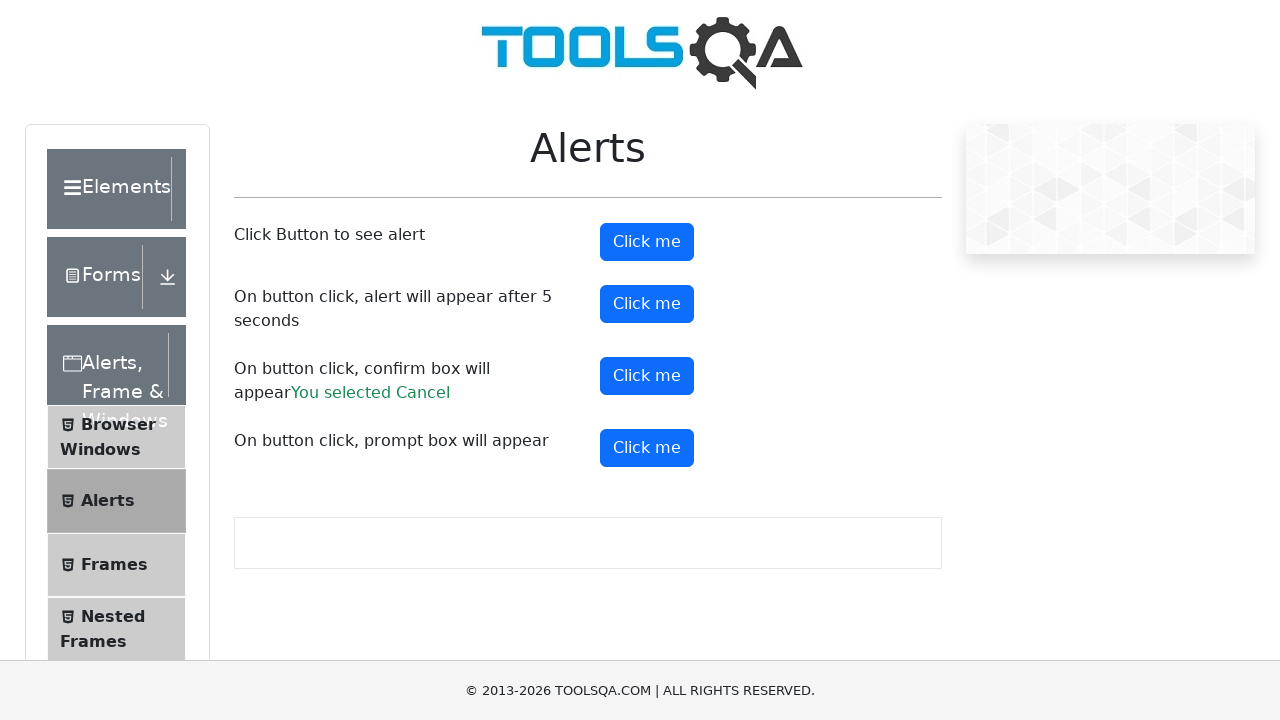

Set up dialog handler to accept confirmation dialogs
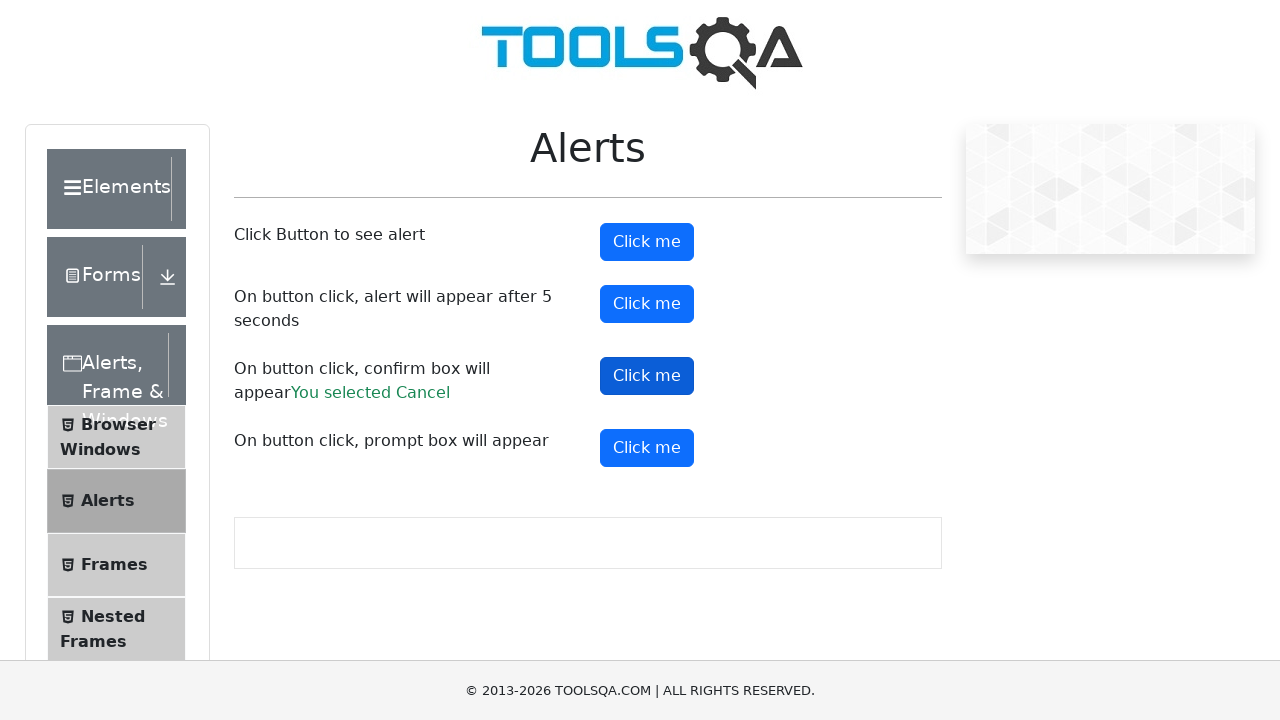

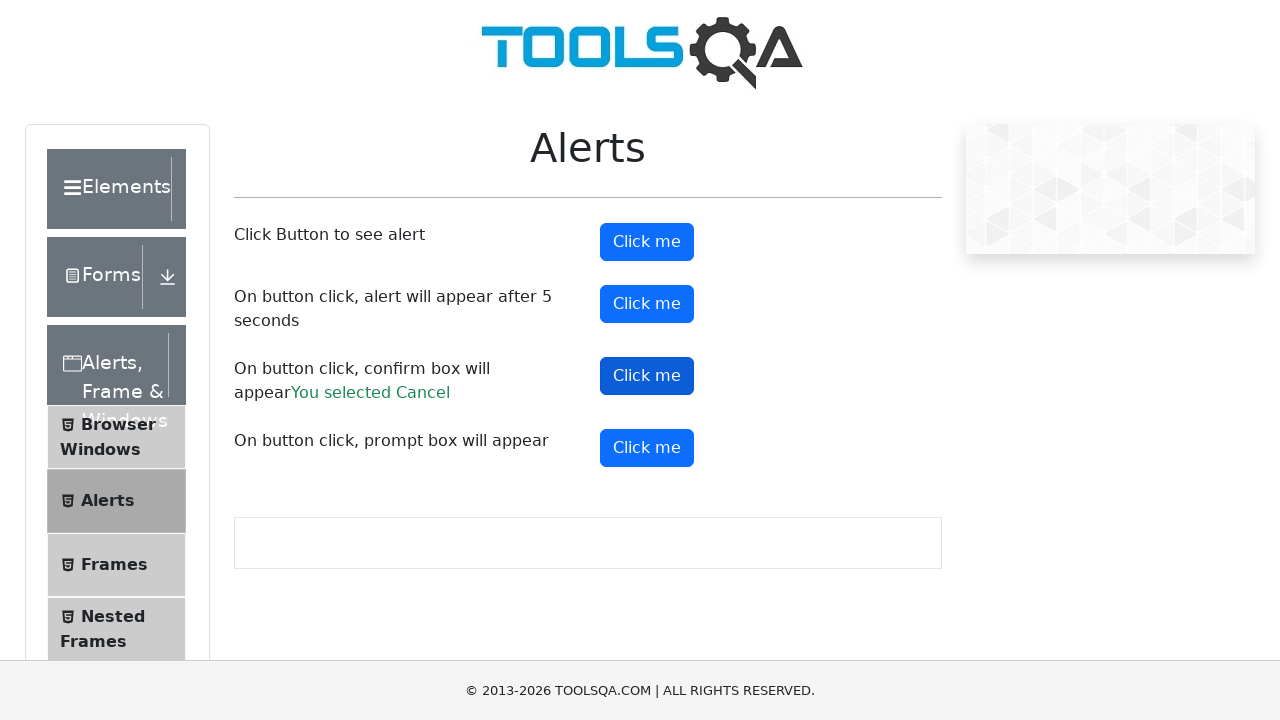